Opens the VCTC Pune website and verifies the page loads successfully. This is a basic cross-browser test that simply navigates to the homepage.

Starting URL: https://vctcpune.com/

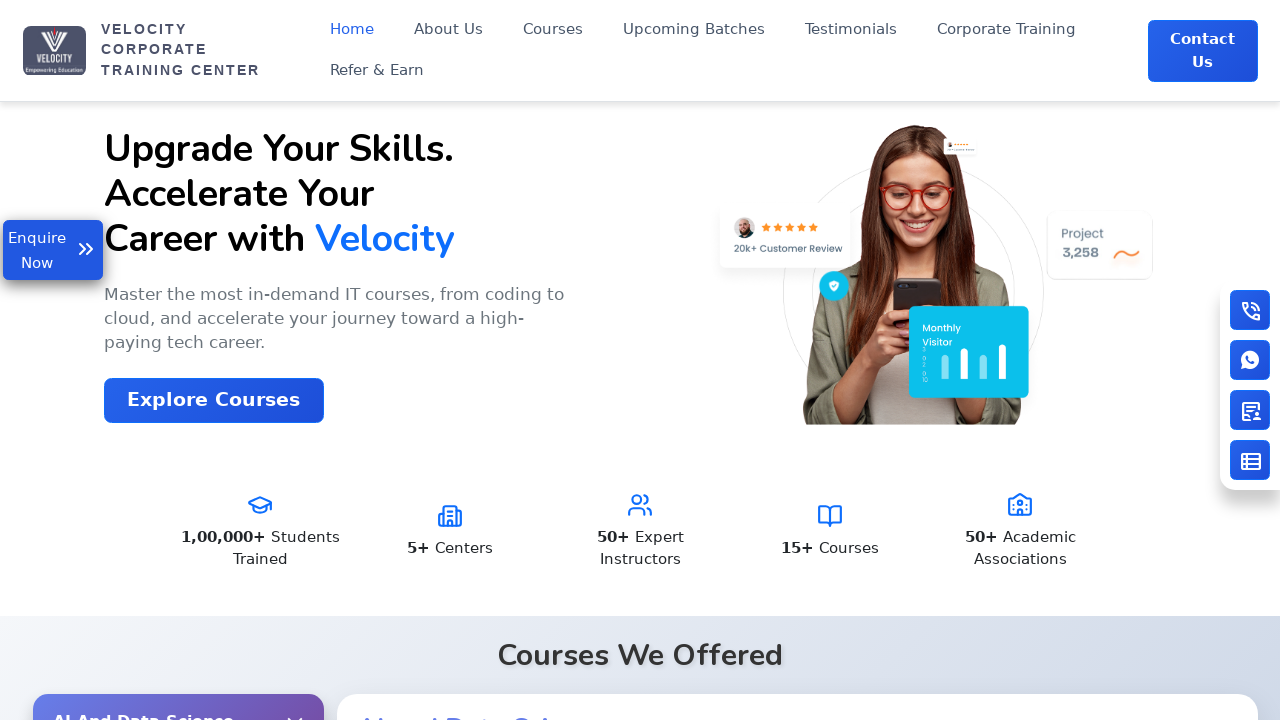

Waited for page DOM content to load
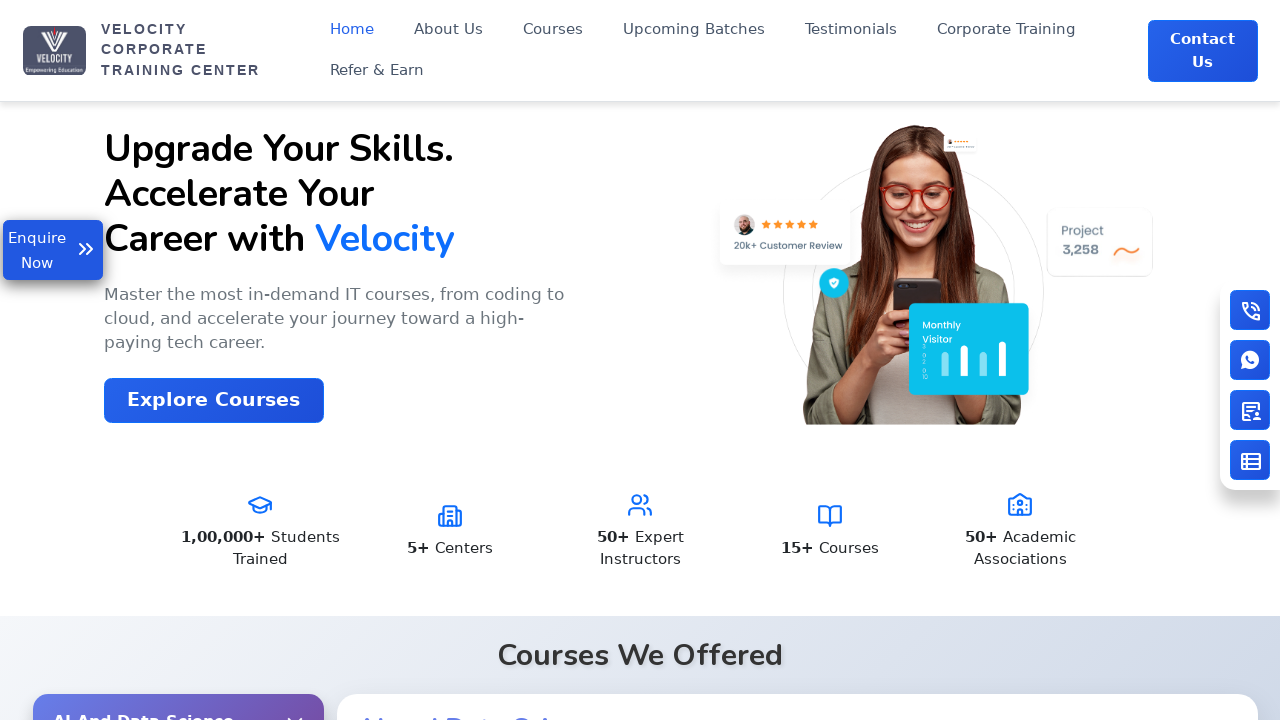

Verified page body element is present
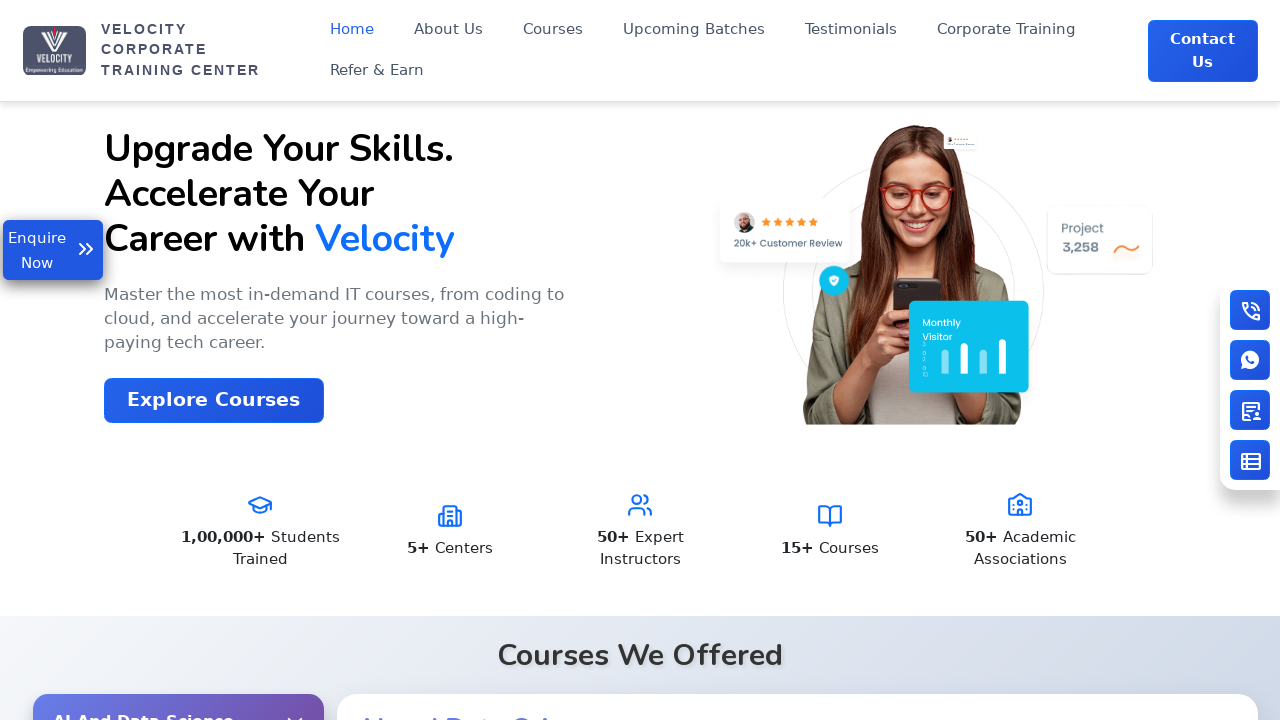

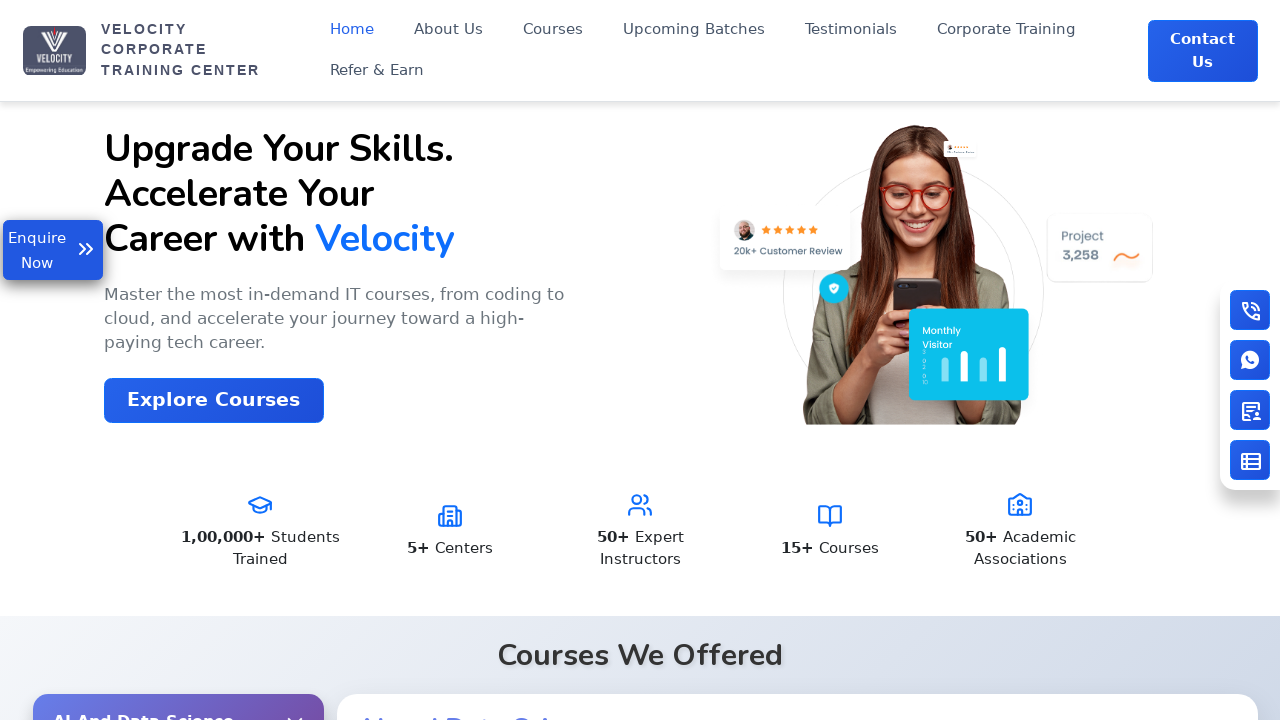